Tests a practice form by filling out personal information including name, email, gender, phone number, date of birth, subjects, hobbies, and location, then submits the form.

Starting URL: https://demoqa.com/automation-practice-form

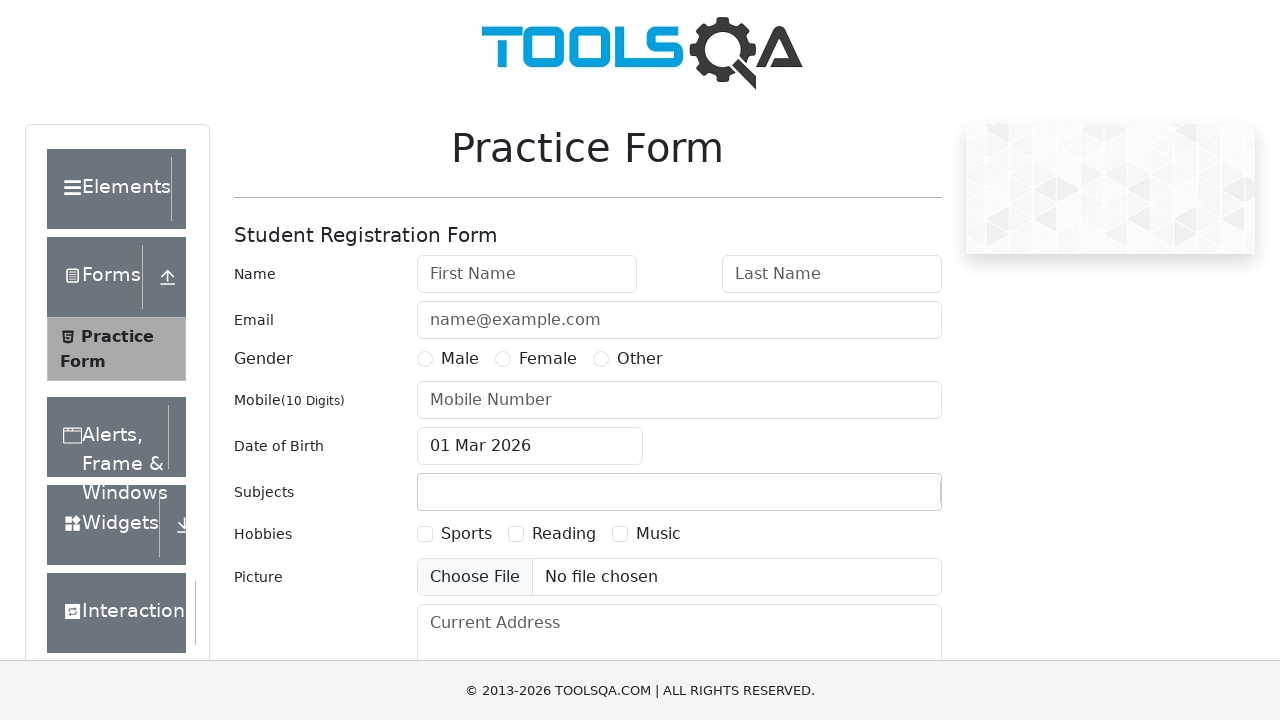

Filled first name field with 'Name' on #firstName
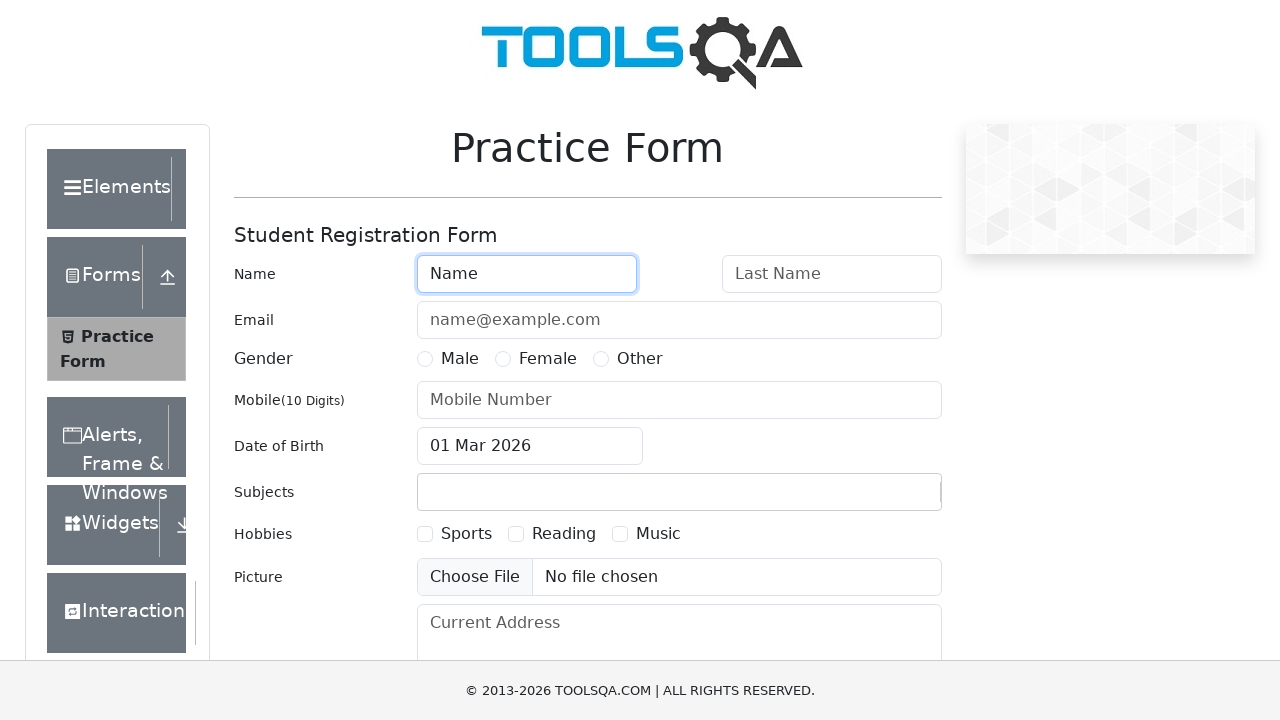

Filled last name field with 'Last' on #lastName
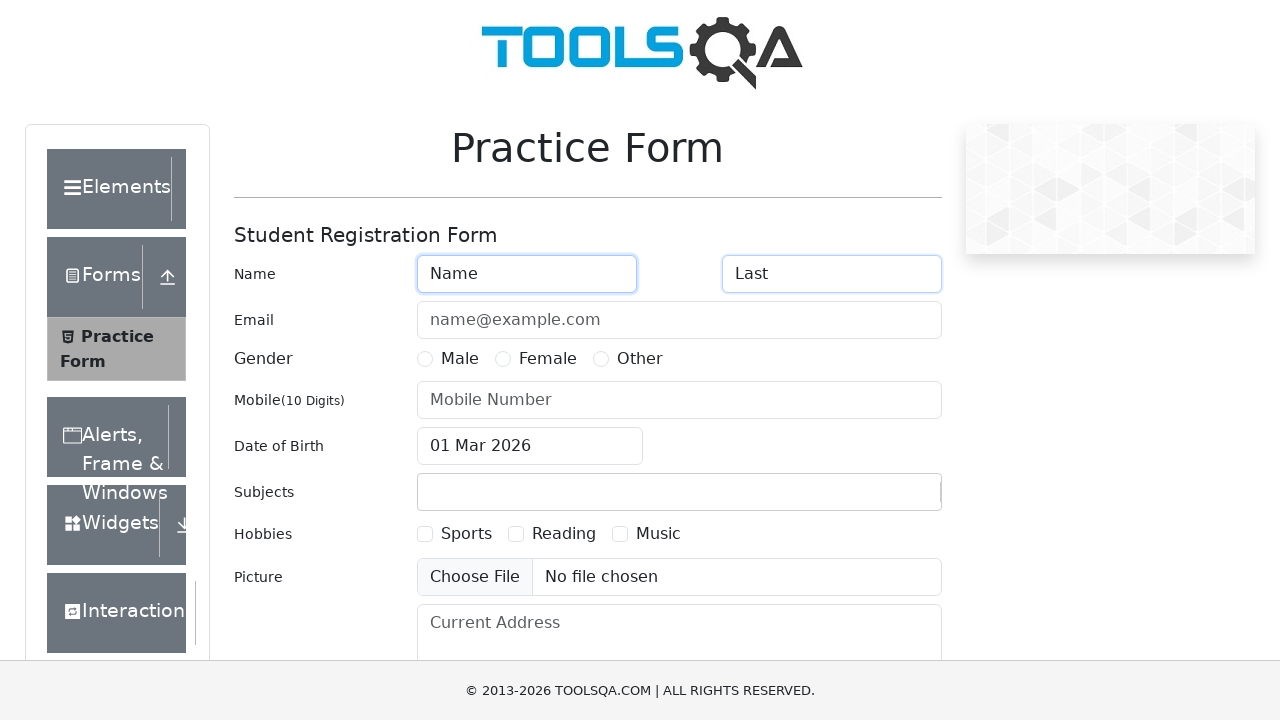

Filled email field with 'useremail@bred.com' on #userEmail
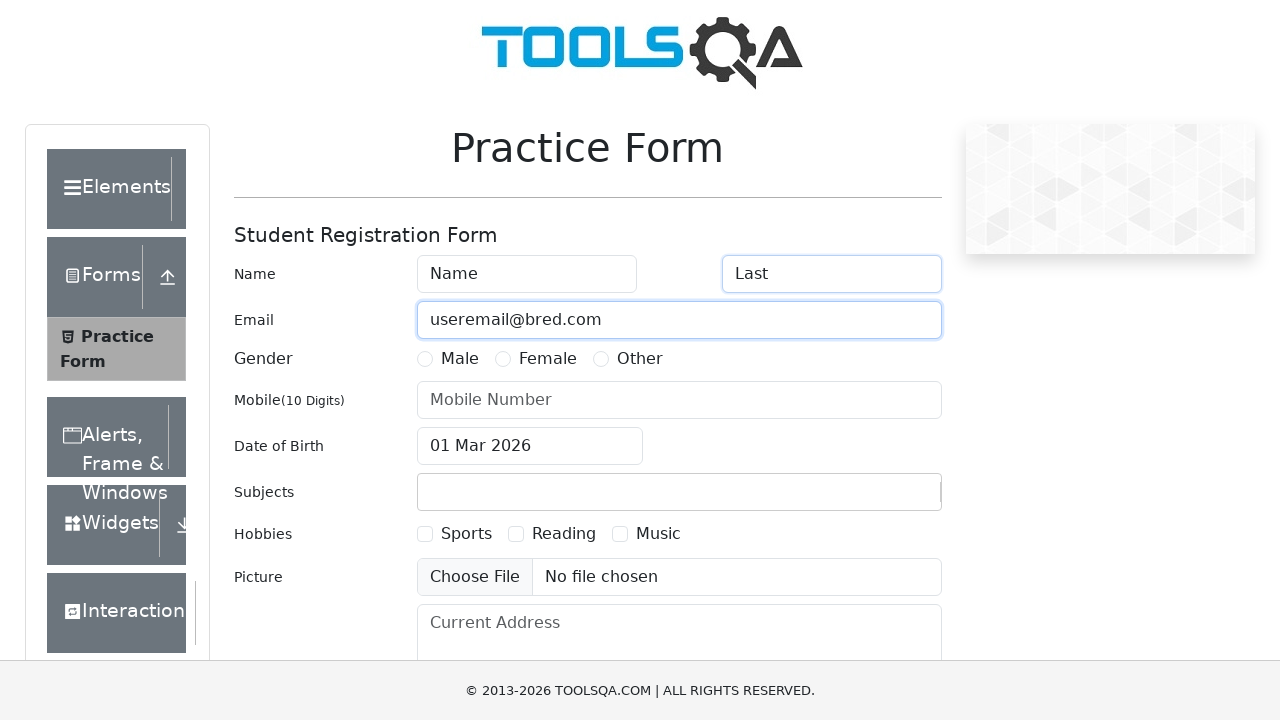

Selected gender radio button at (460, 359) on label[for="gender-radio-1"]
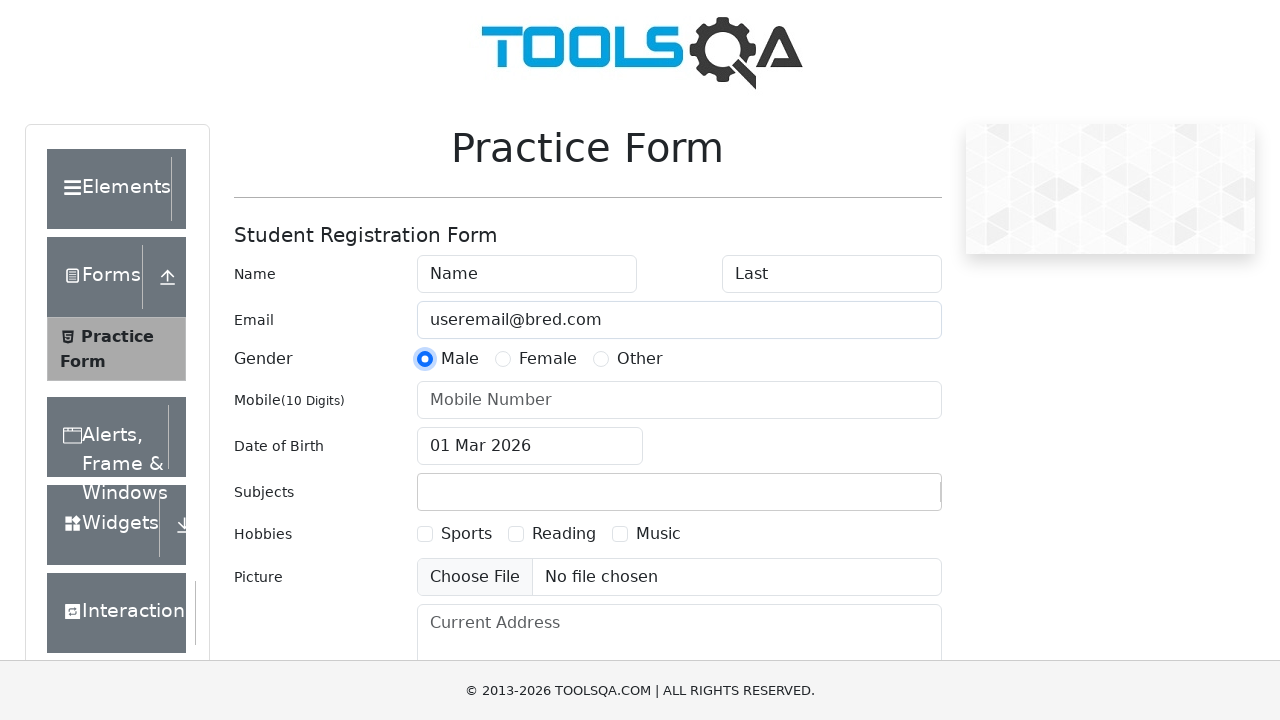

Filled phone number field with '8800555353' on #userNumber
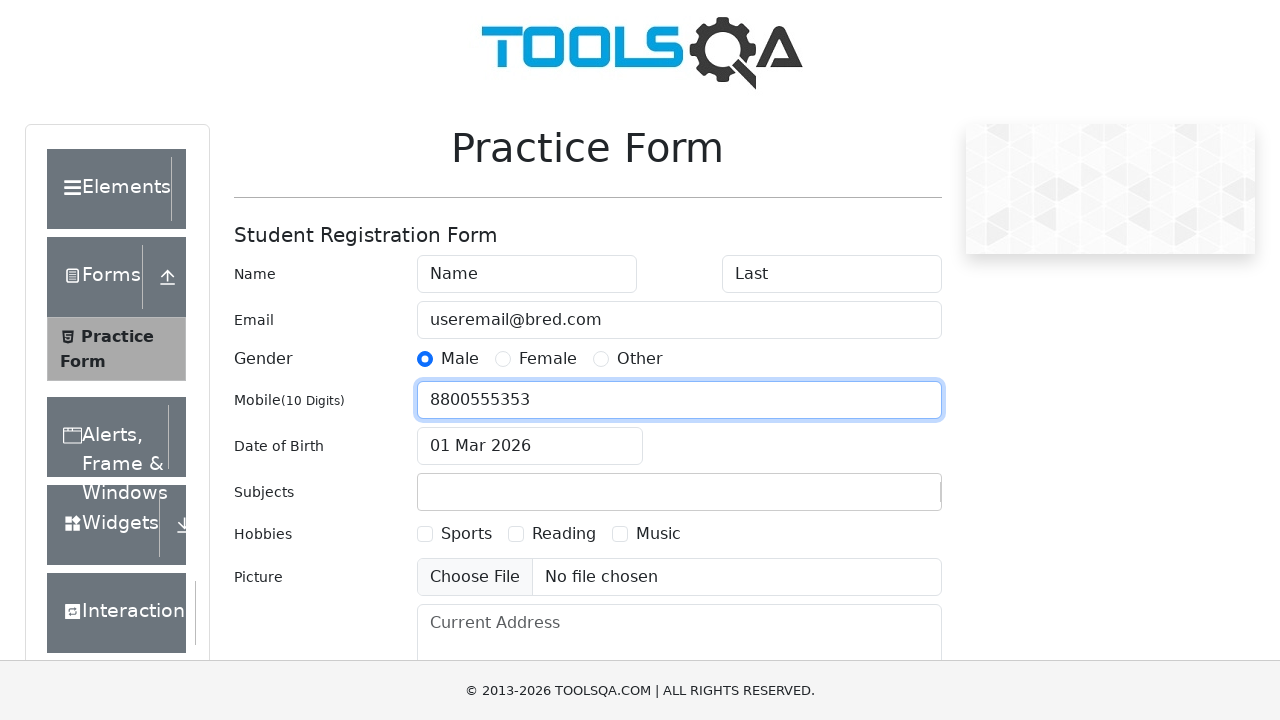

Clicked date of birth input to open date picker at (530, 446) on #dateOfBirthInput
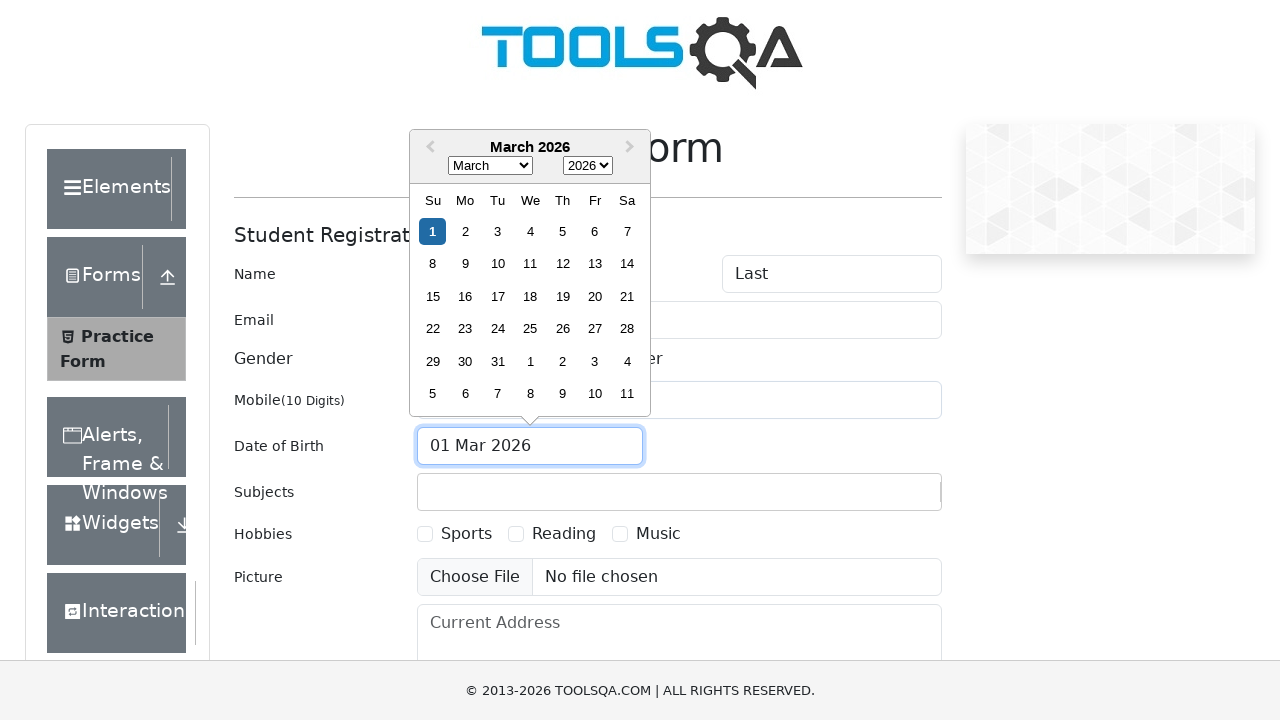

Selected month 11 (December) in date picker on select.react-datepicker__month-select
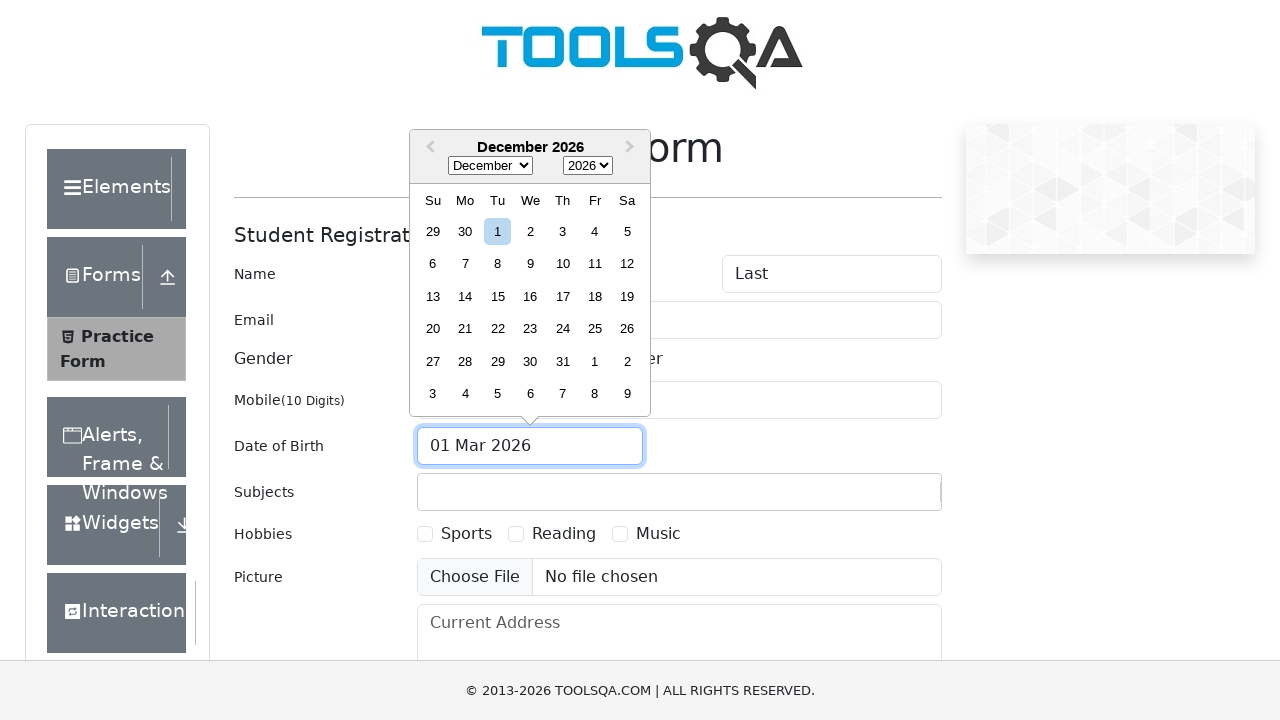

Selected year 1998 in date picker on select.react-datepicker__year-select
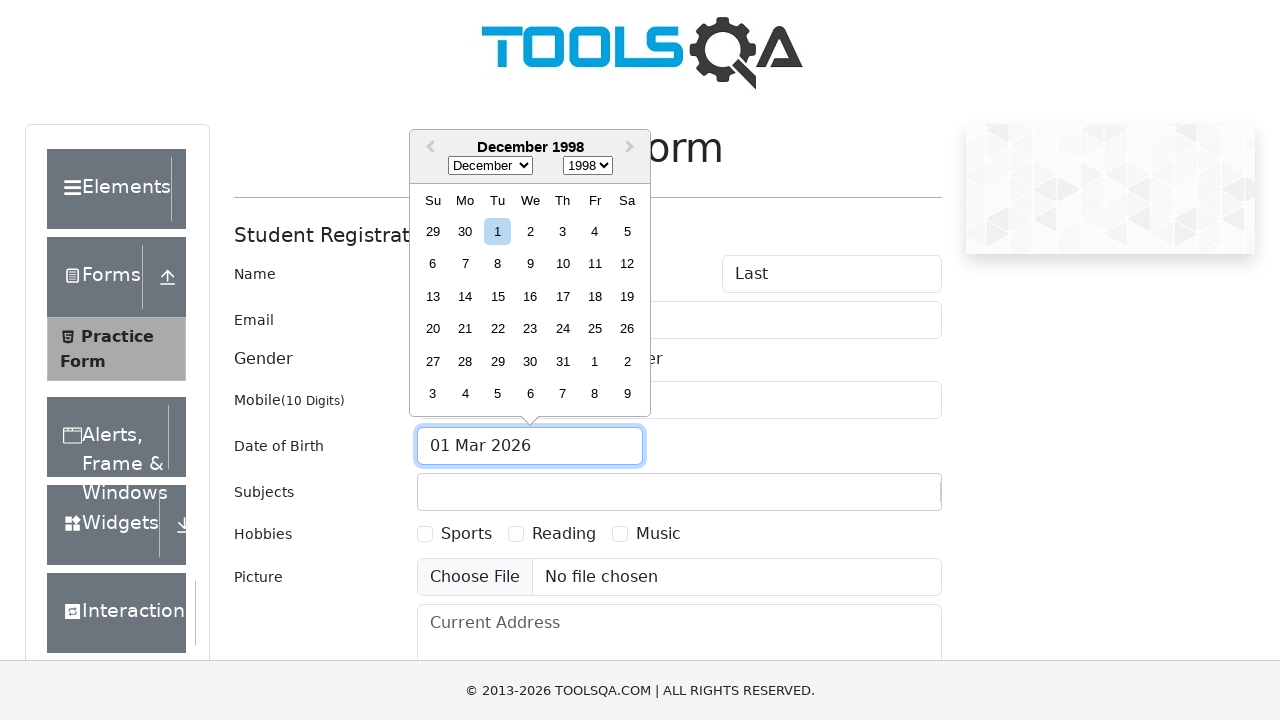

Selected day 17 in date picker at (562, 296) on .react-datepicker__day.react-datepicker__day--017
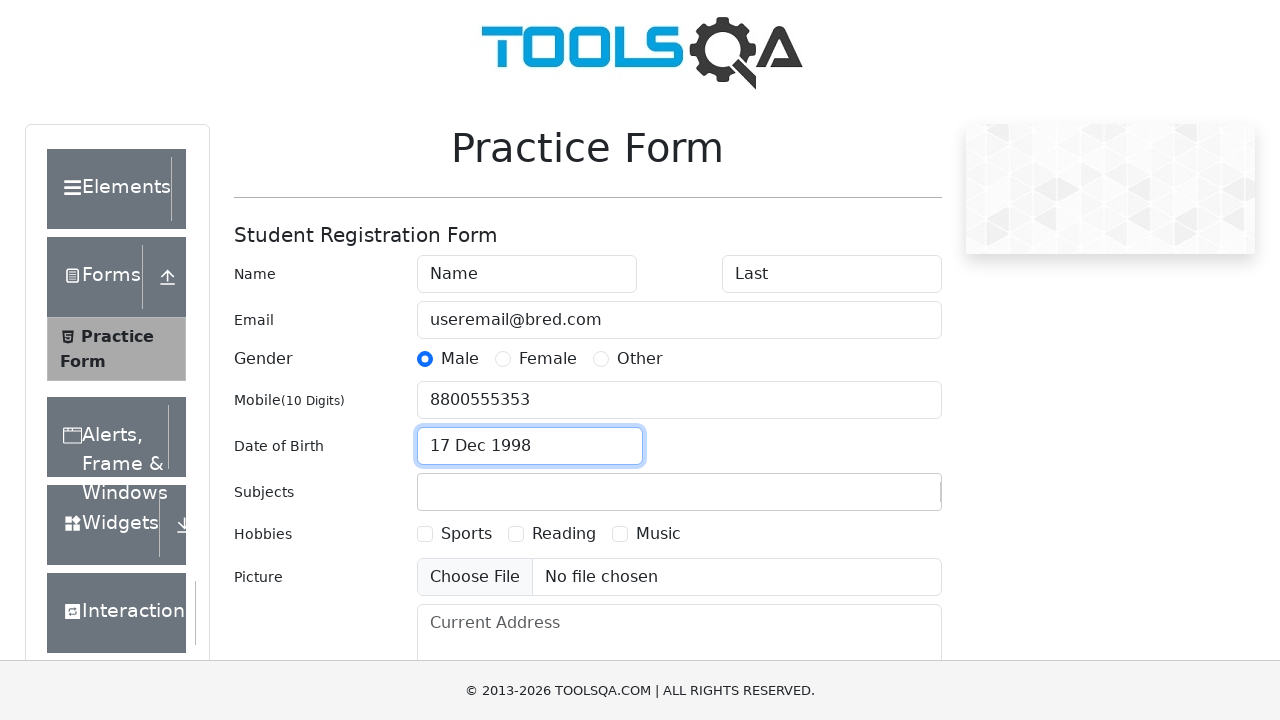

Filled subjects input with 'English' on #subjectsInput
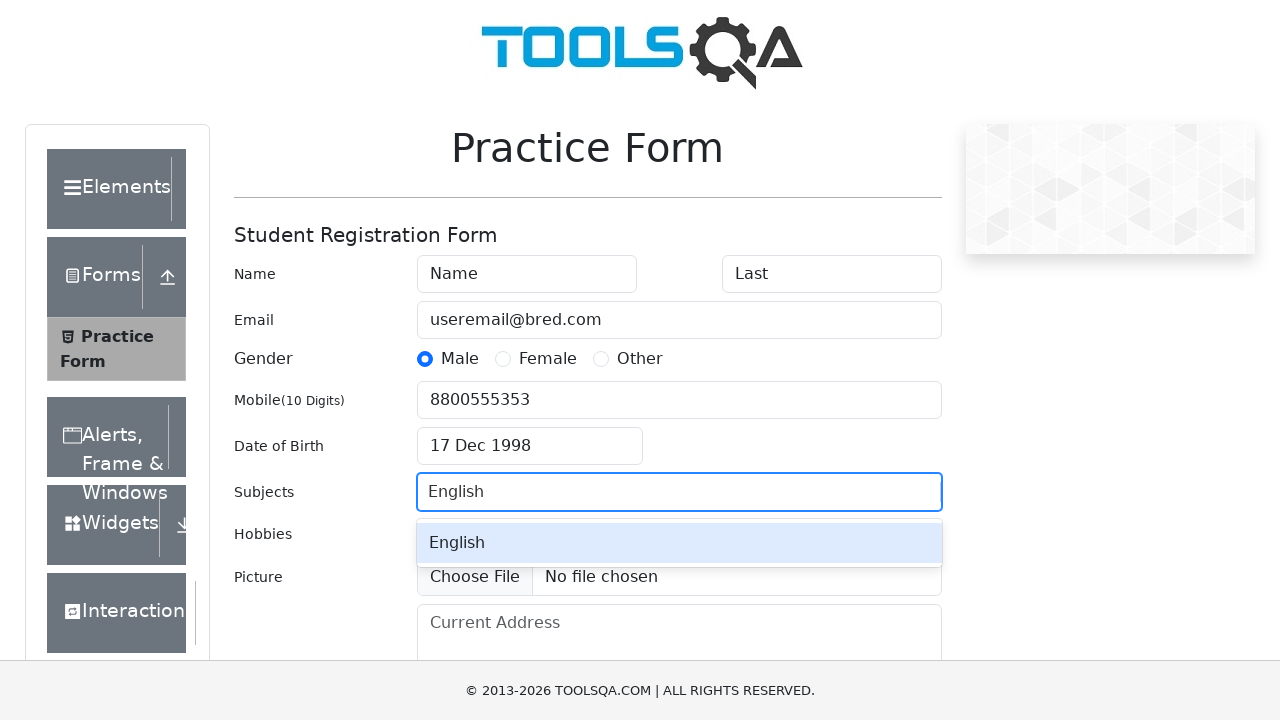

Pressed Enter to confirm subject selection on #subjectsInput
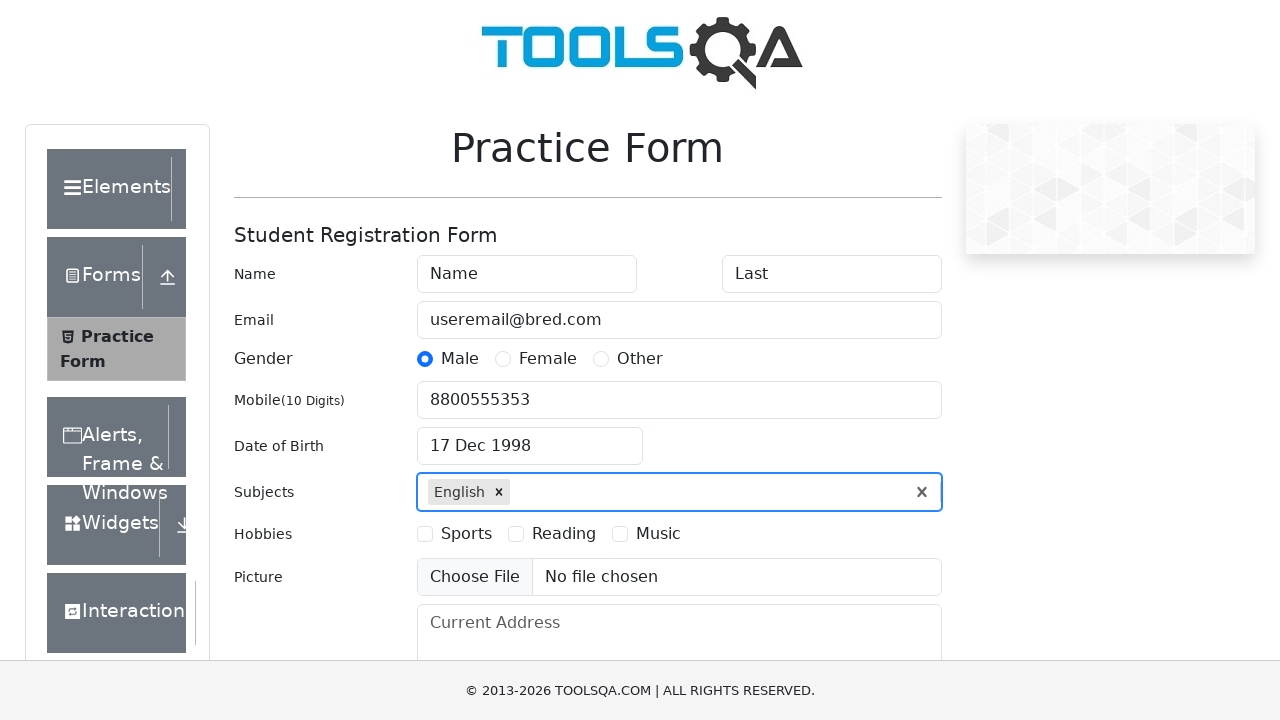

Selected first hobby checkbox at (466, 534) on label[for=hobbies-checkbox-1]
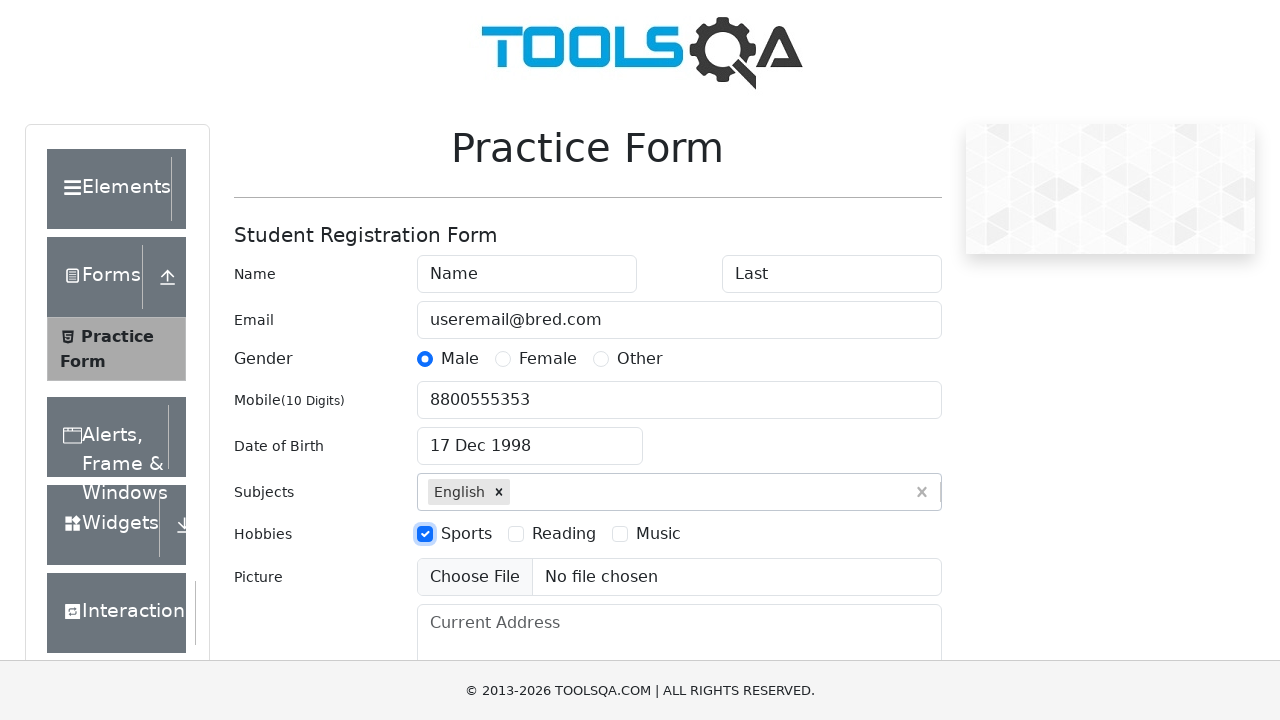

Selected second hobby checkbox at (564, 534) on label[for=hobbies-checkbox-2]
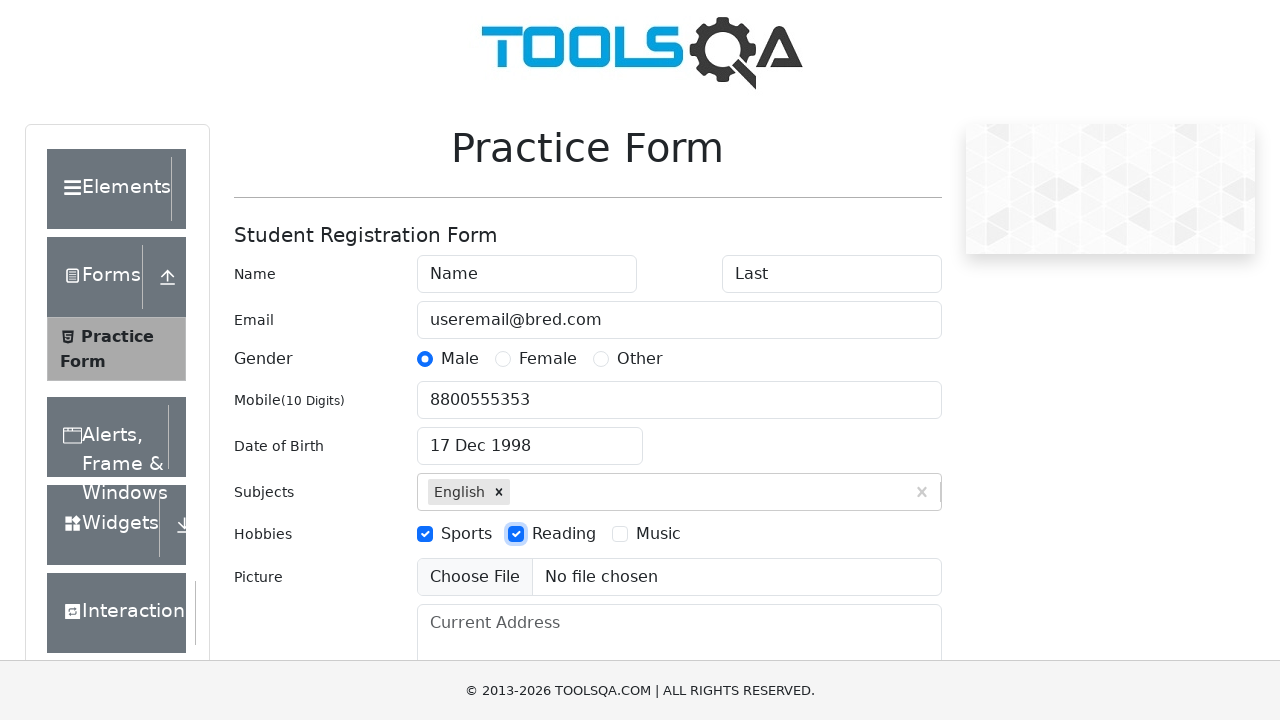

Selected third hobby checkbox at (658, 534) on label[for=hobbies-checkbox-3]
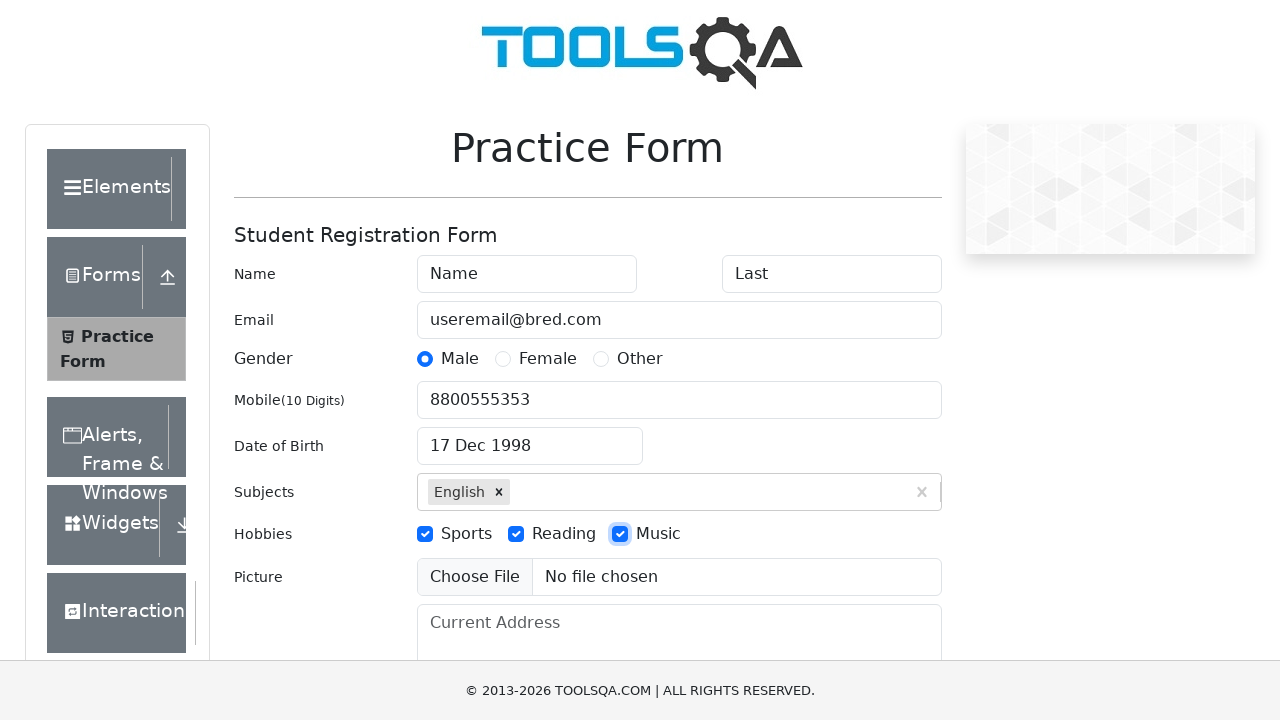

Filled state/city field with 'NCR' on #react-select-3-input
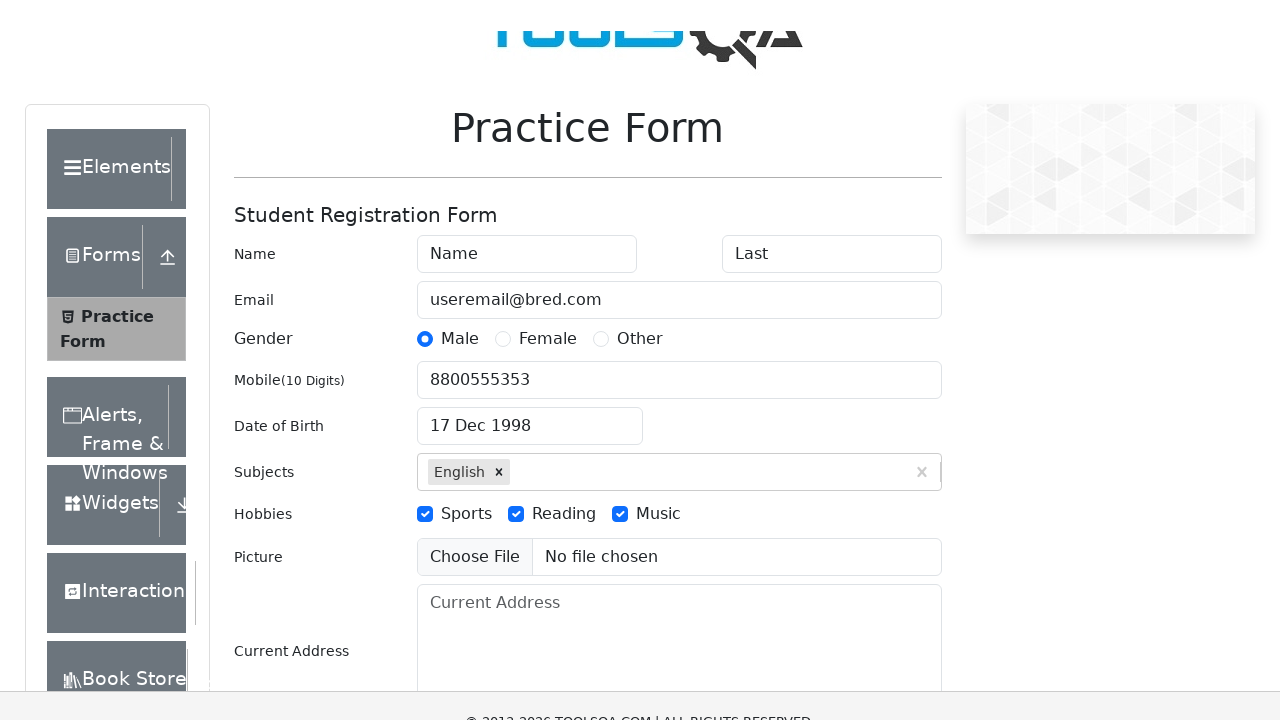

Pressed Enter to confirm state/city selection on #react-select-3-input
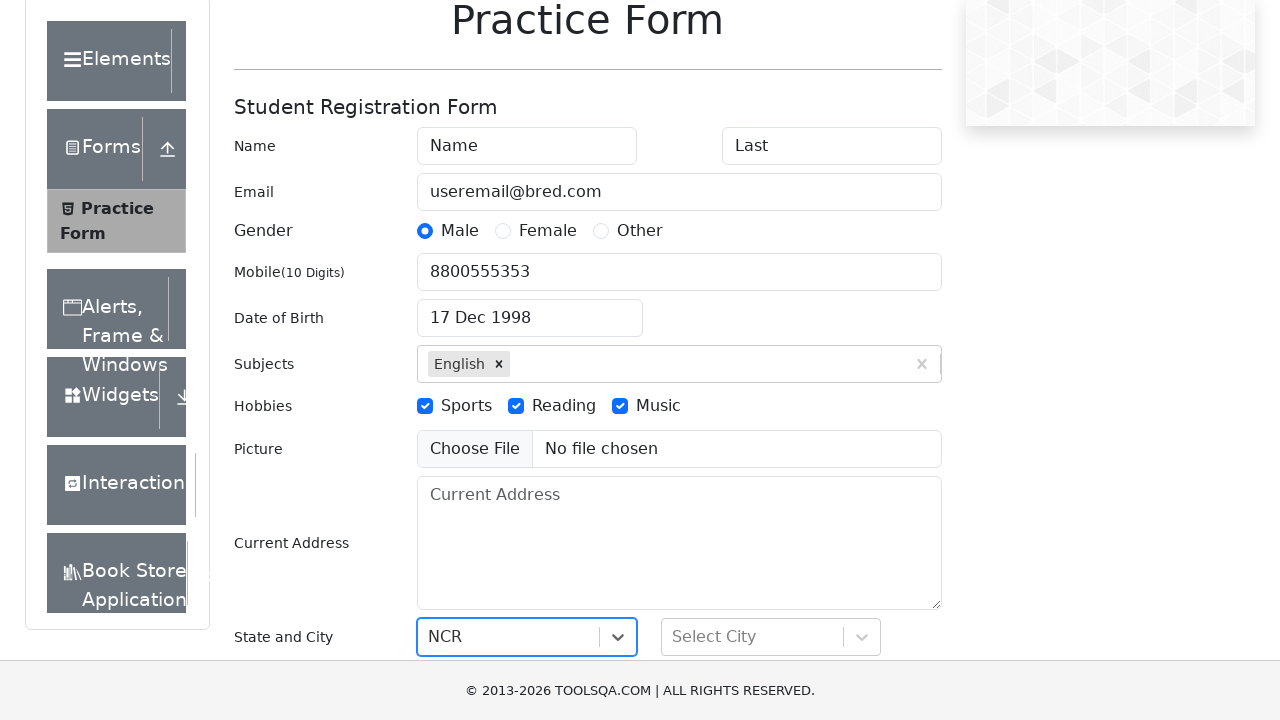

Clicked submit button to submit the form at (885, 499) on #submit
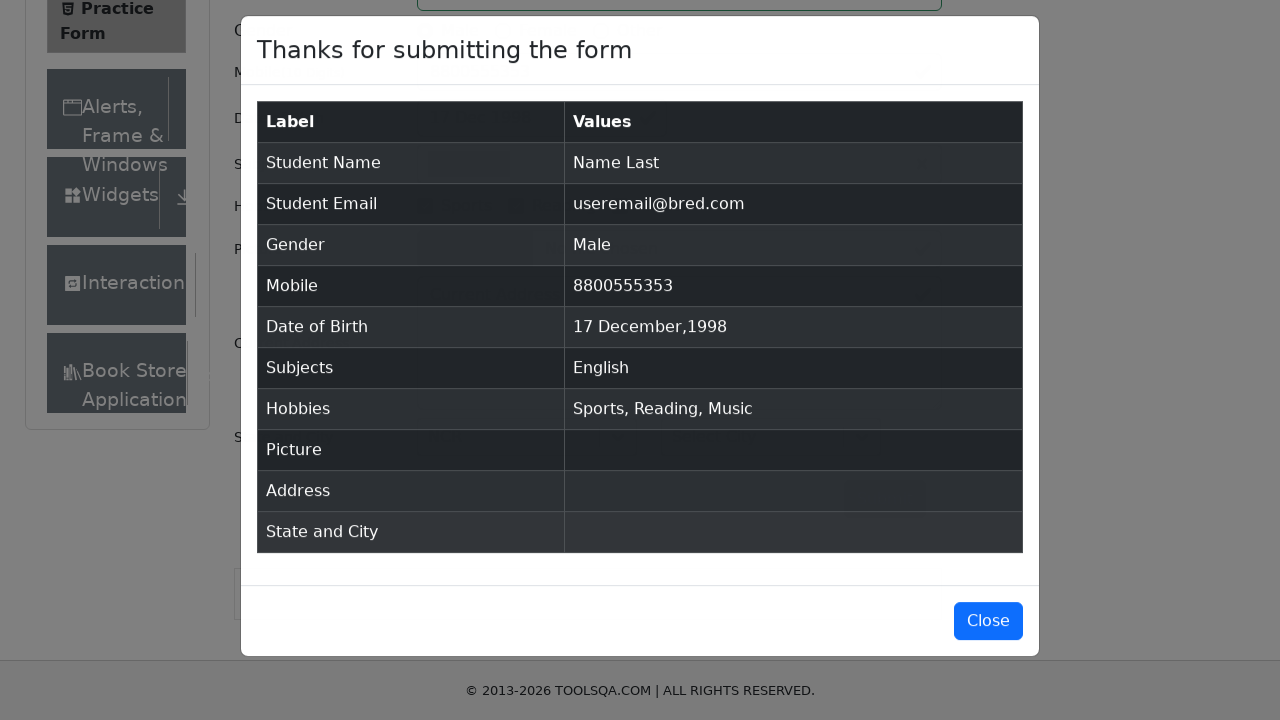

Form submission modal appeared
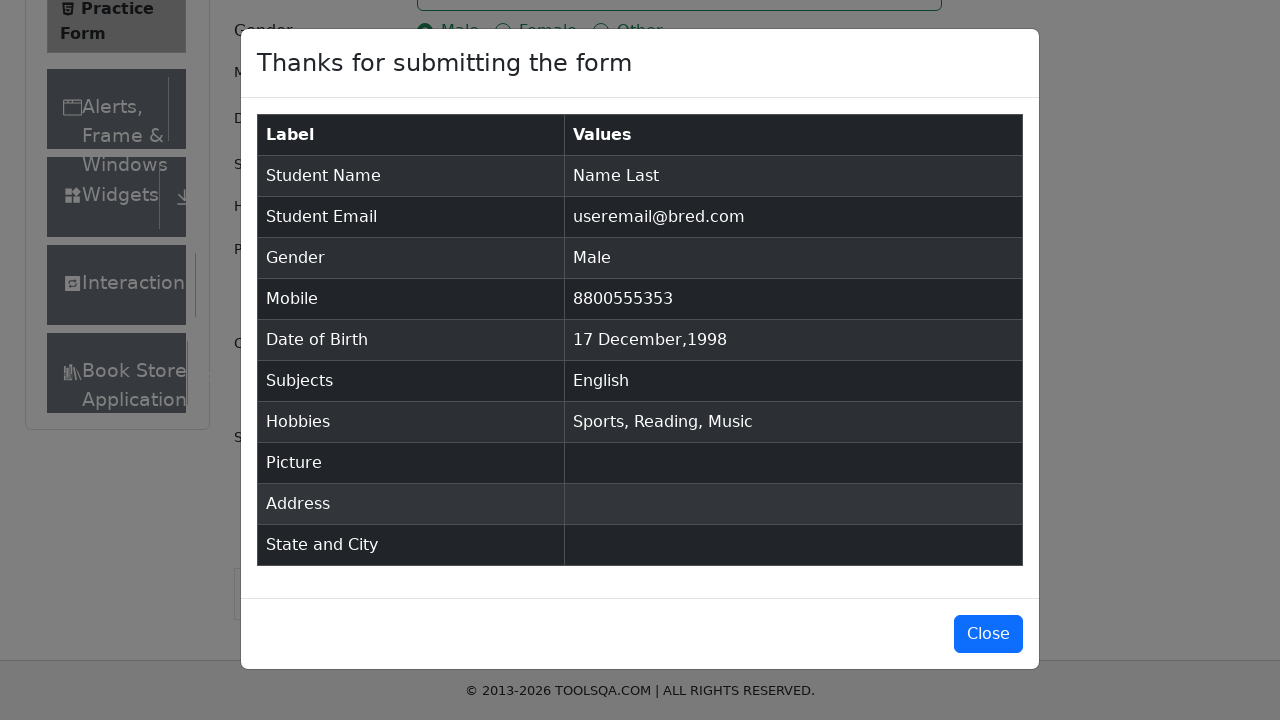

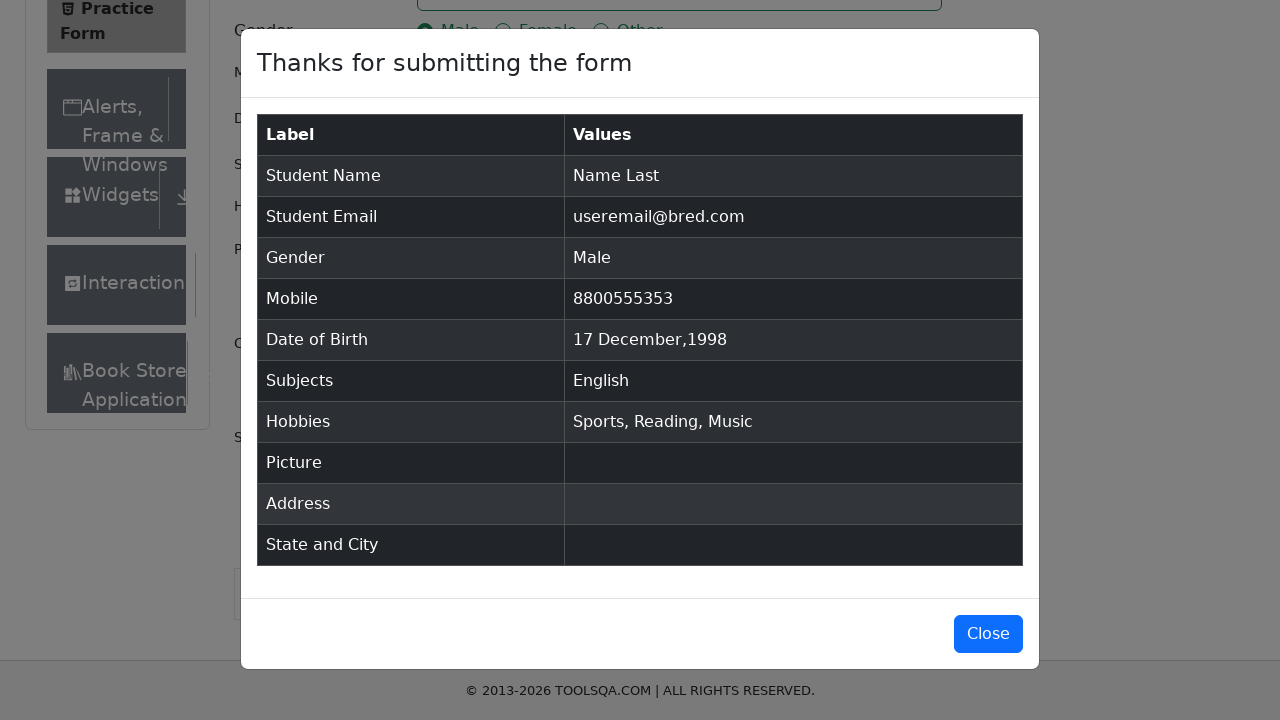